Tests clicking on demo site link and switching to the new window/tab that opens

Starting URL: https://www.toolsqa.com/selenium-training/

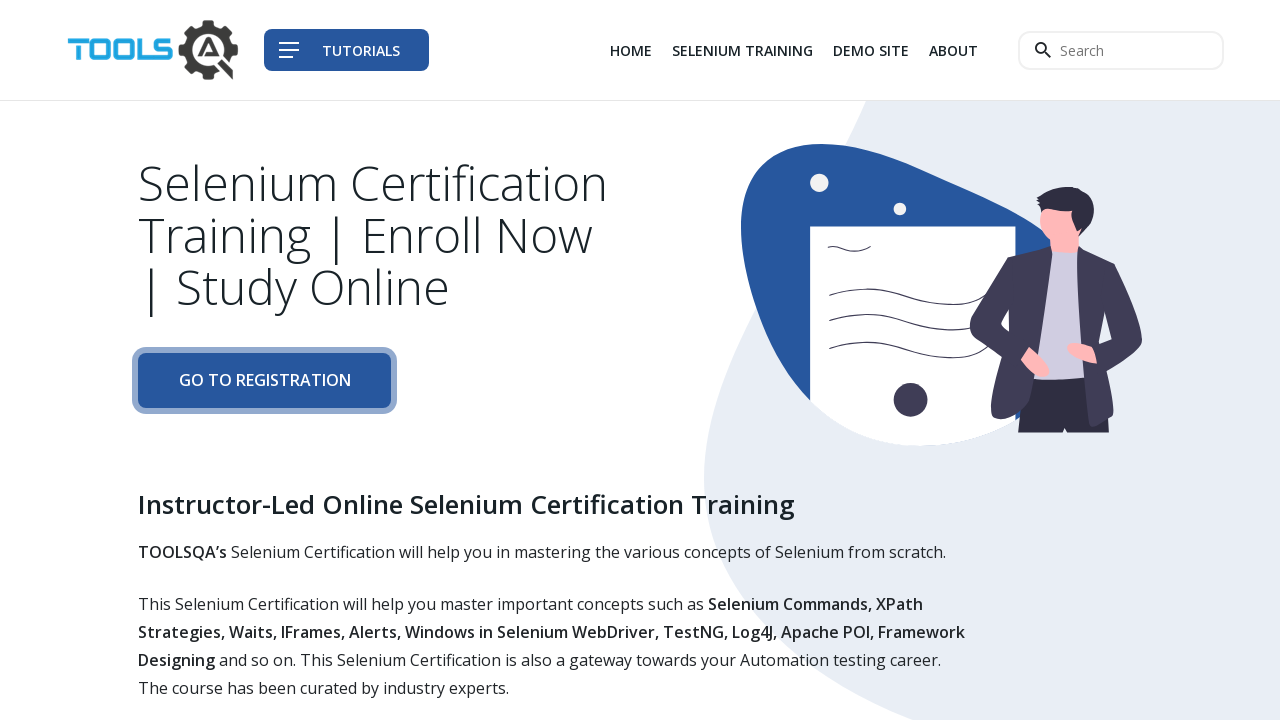

Clicked on demo site link (3rd item in the list) and popup window started opening at (871, 50) on div.col-auto li:nth-child(3) a
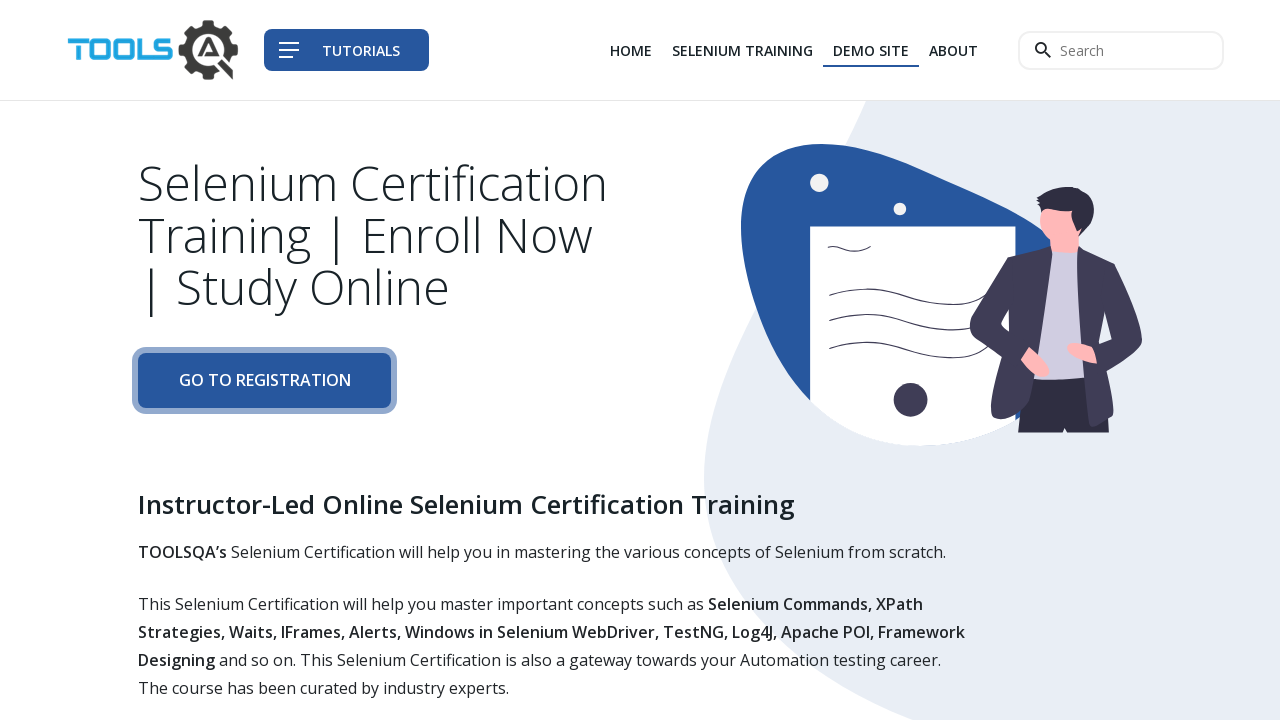

Switched to the newly opened popup page
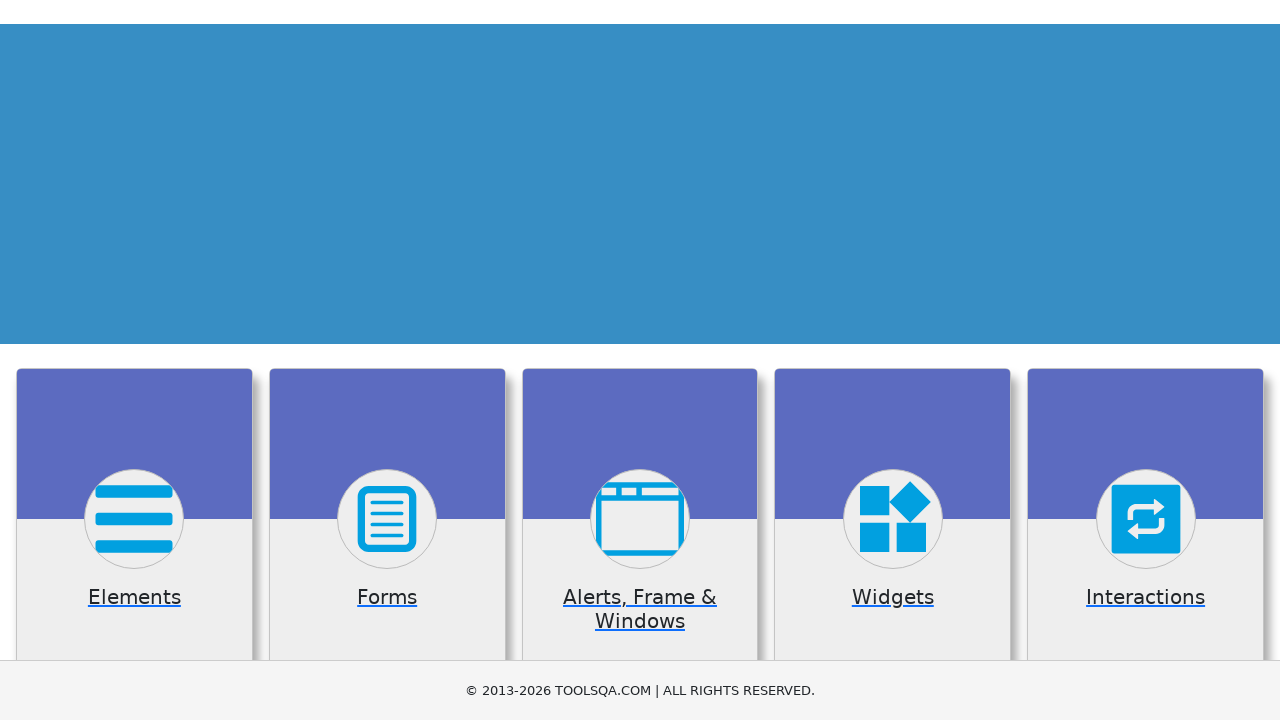

New page loaded and navigated to https://demoqa.com/
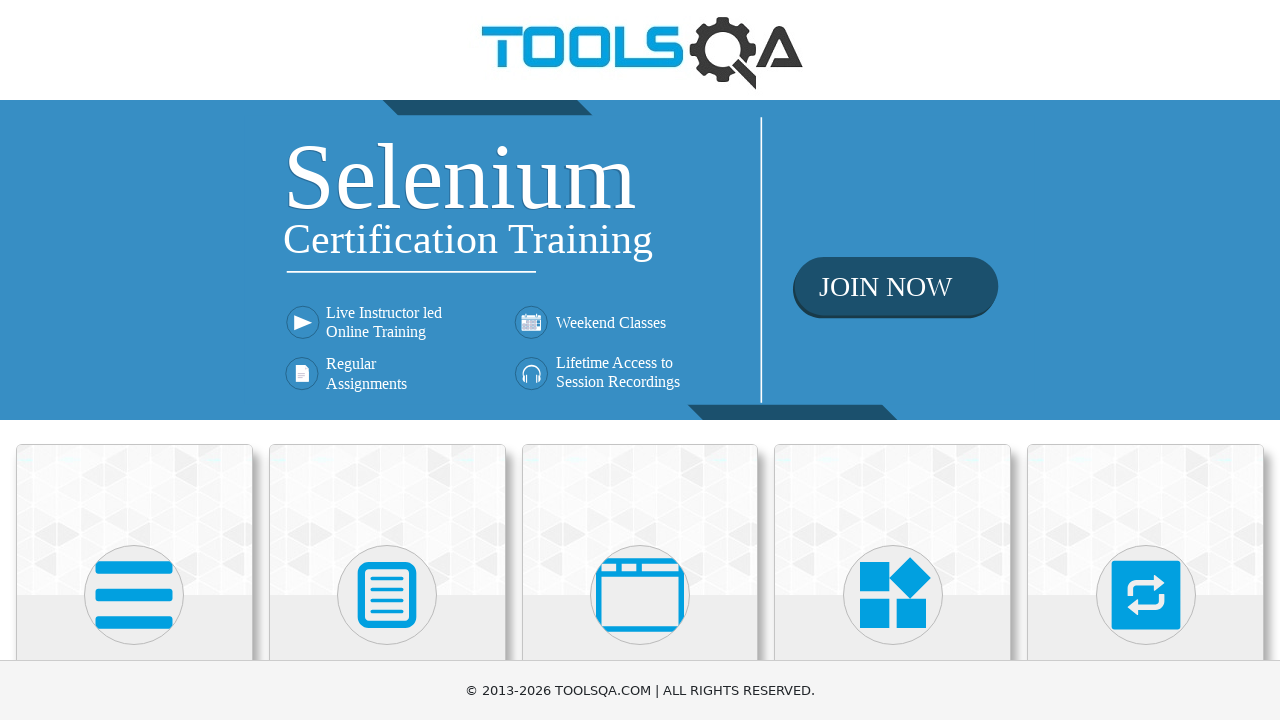

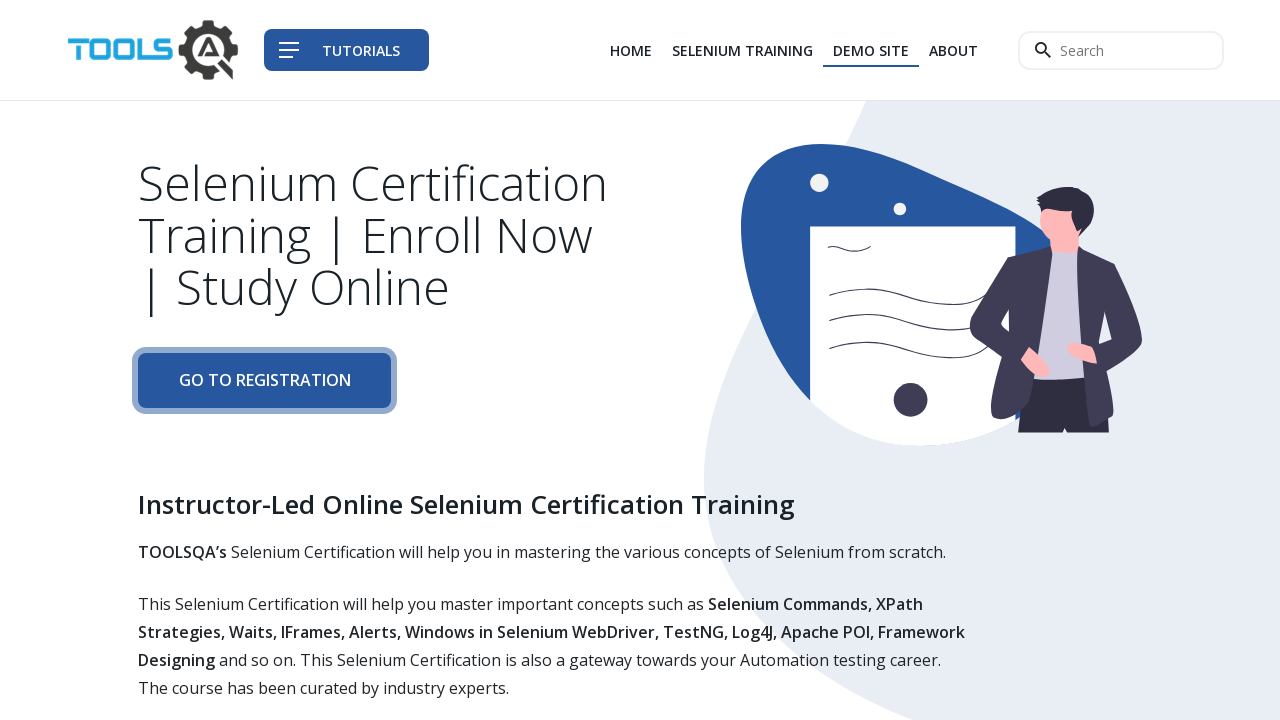